Navigates to the Sauce Labs homepage and maximizes the browser window. The original script also took a screenshot, but that file I/O operation is removed.

Starting URL: https://saucelabs.com/

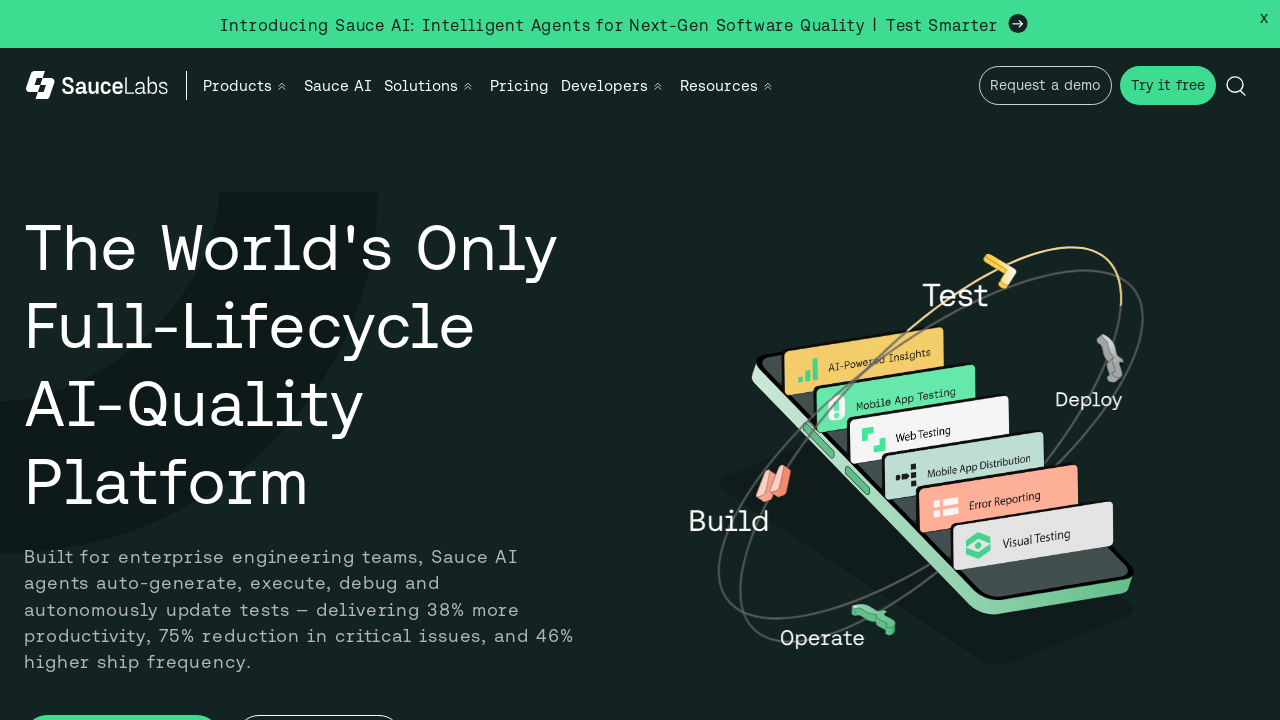

Navigated to Sauce Labs homepage
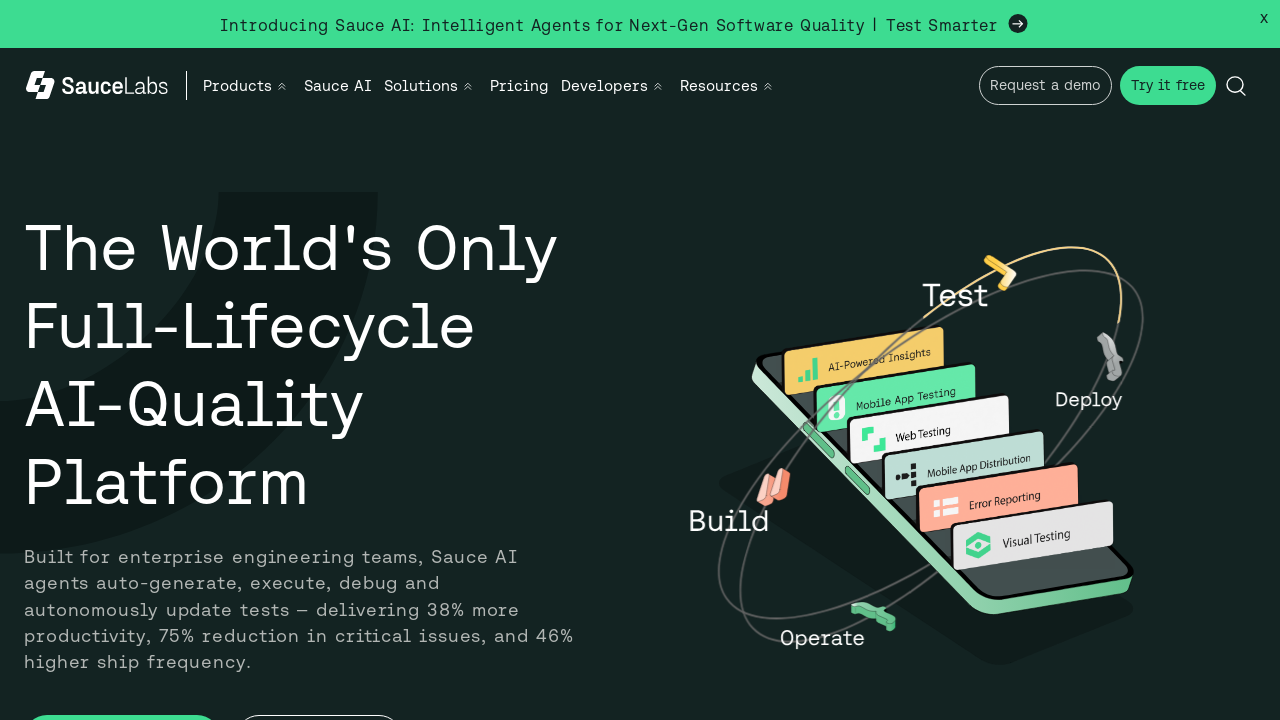

Maximized browser window to 1920x1080
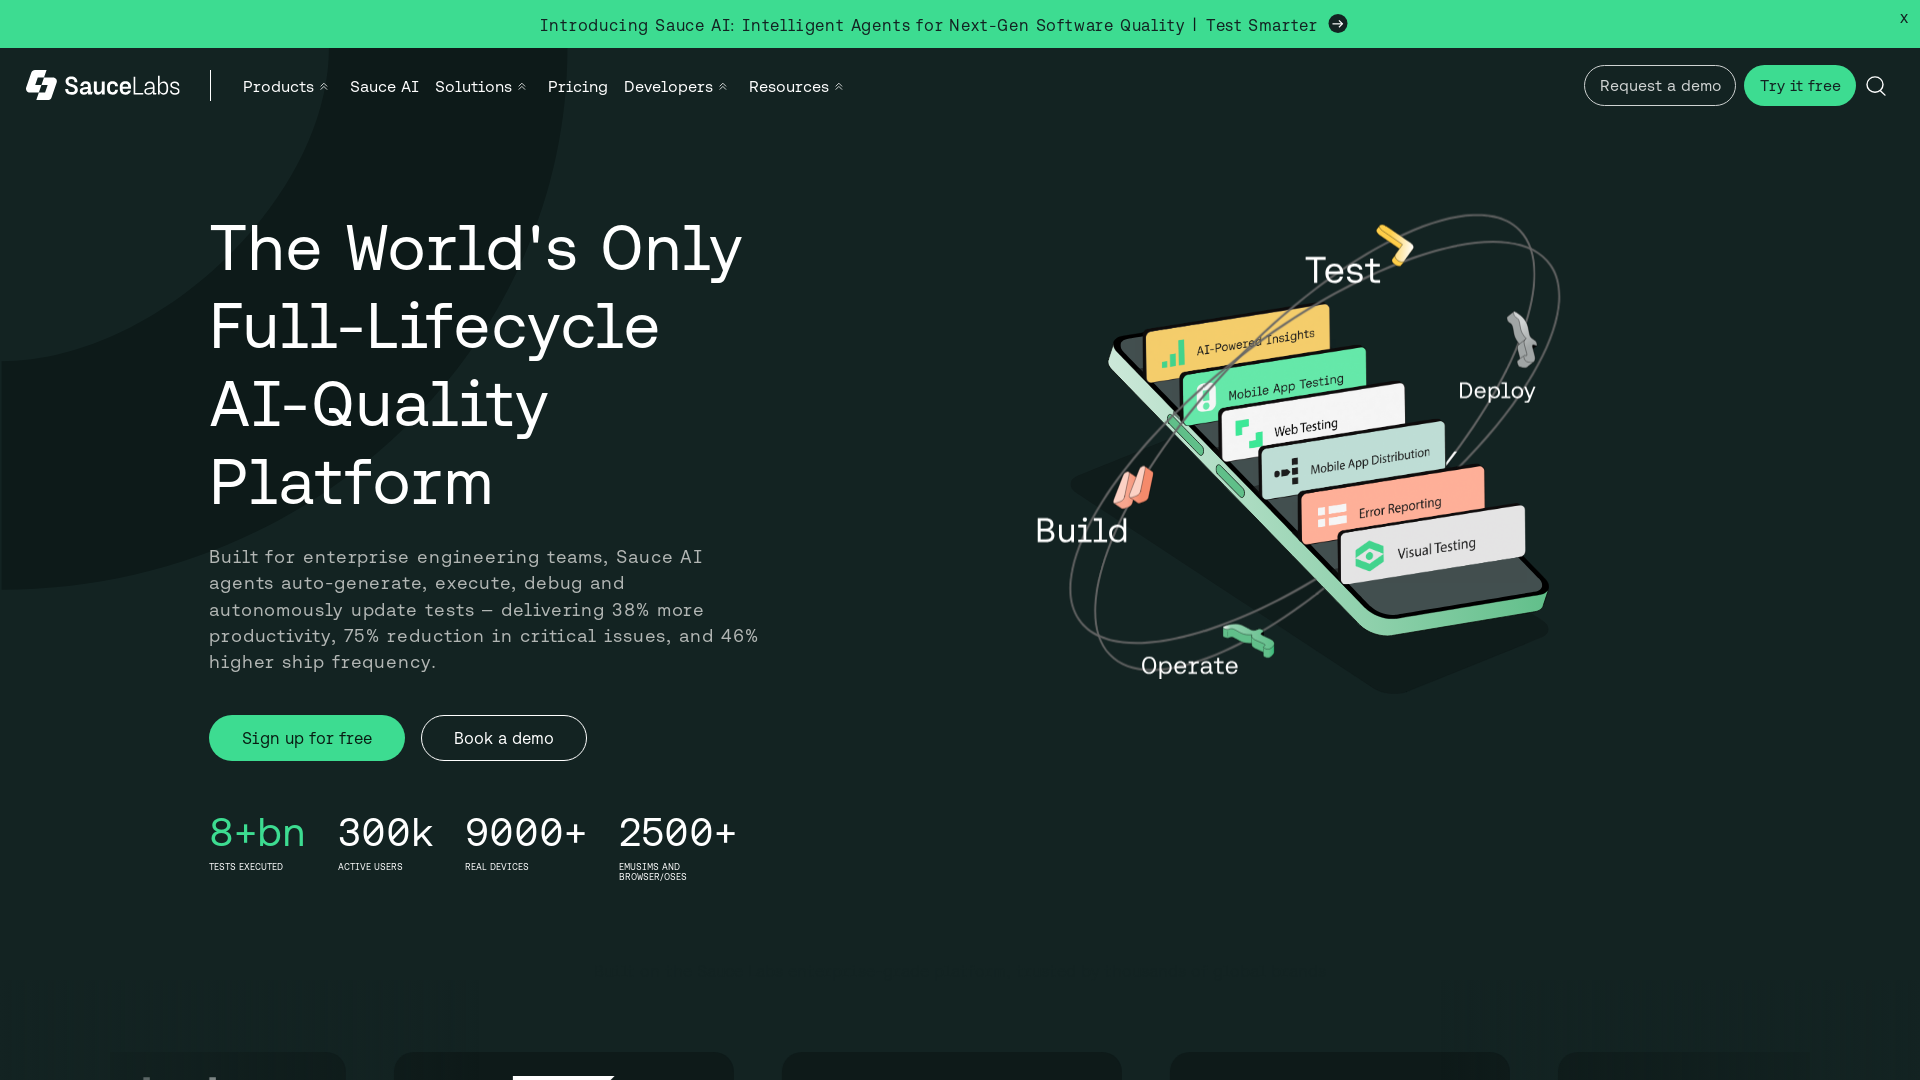

Page fully loaded and network idle
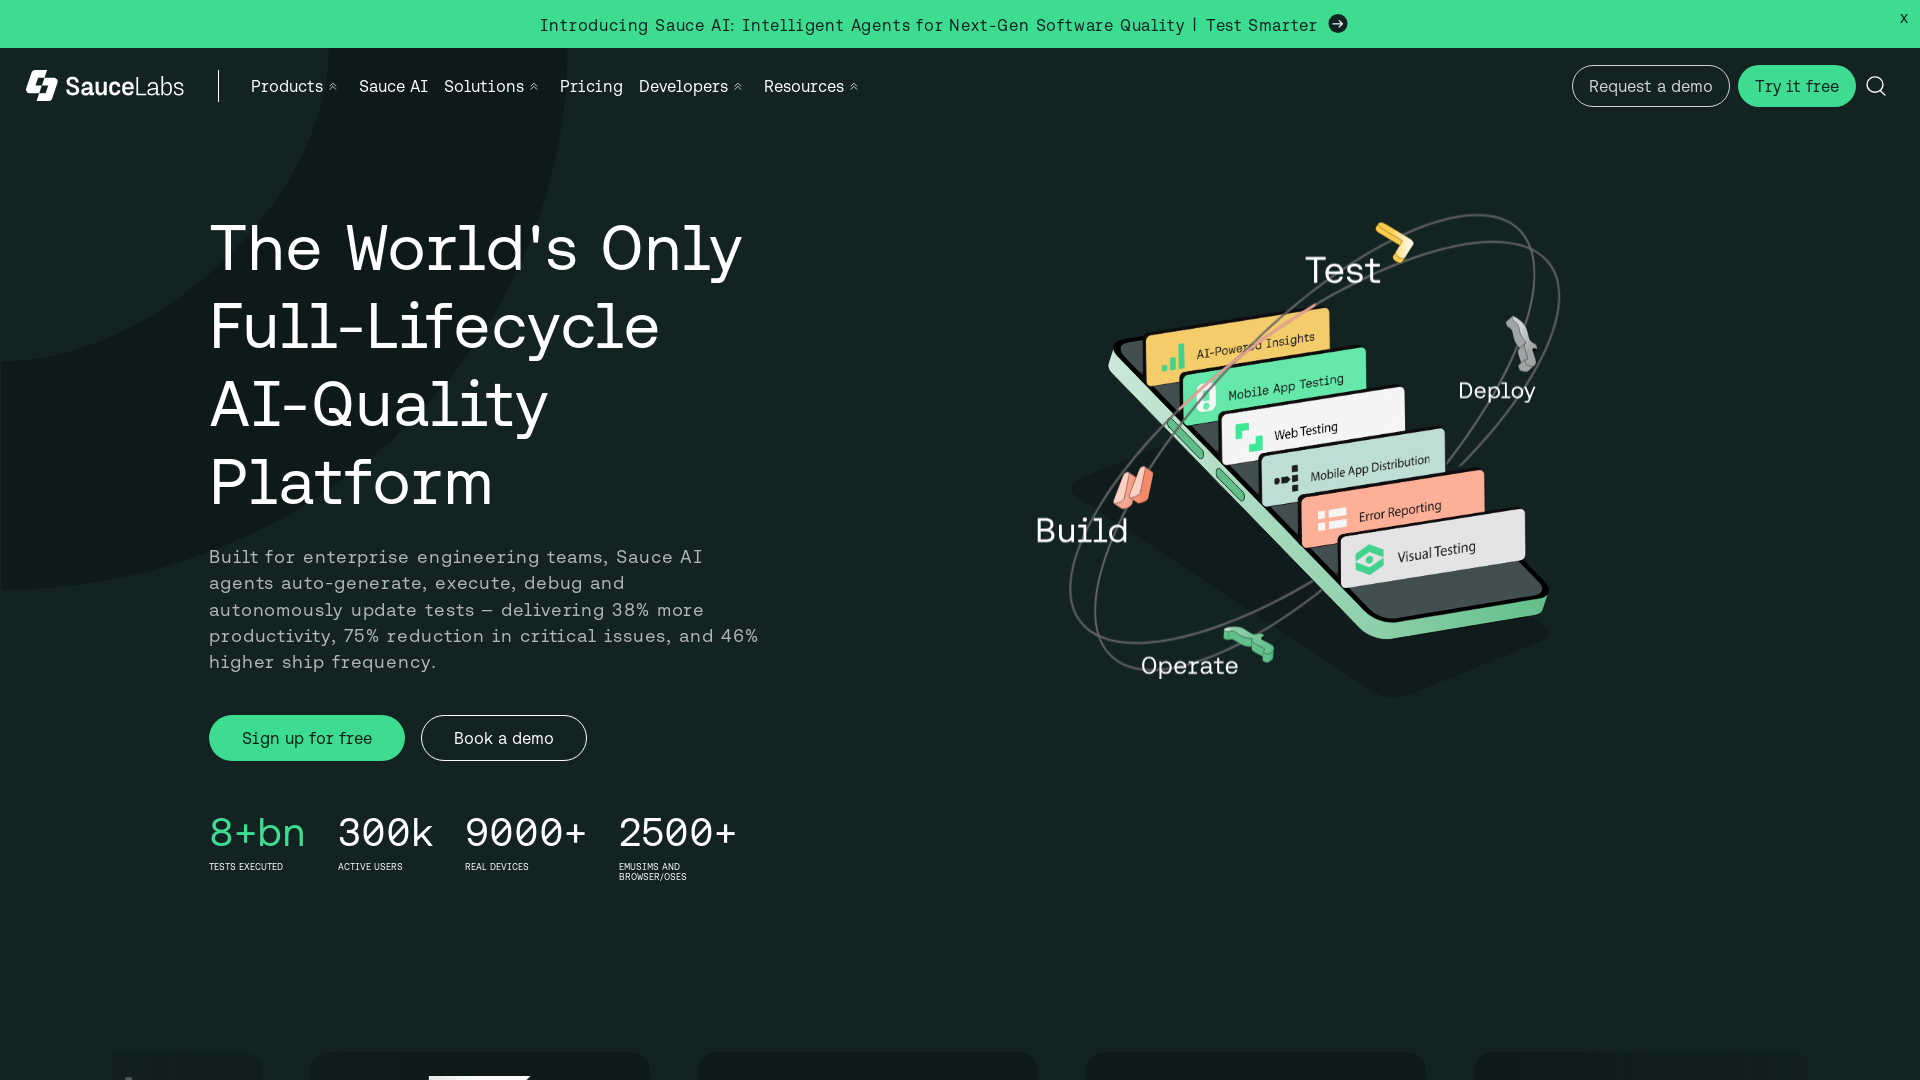

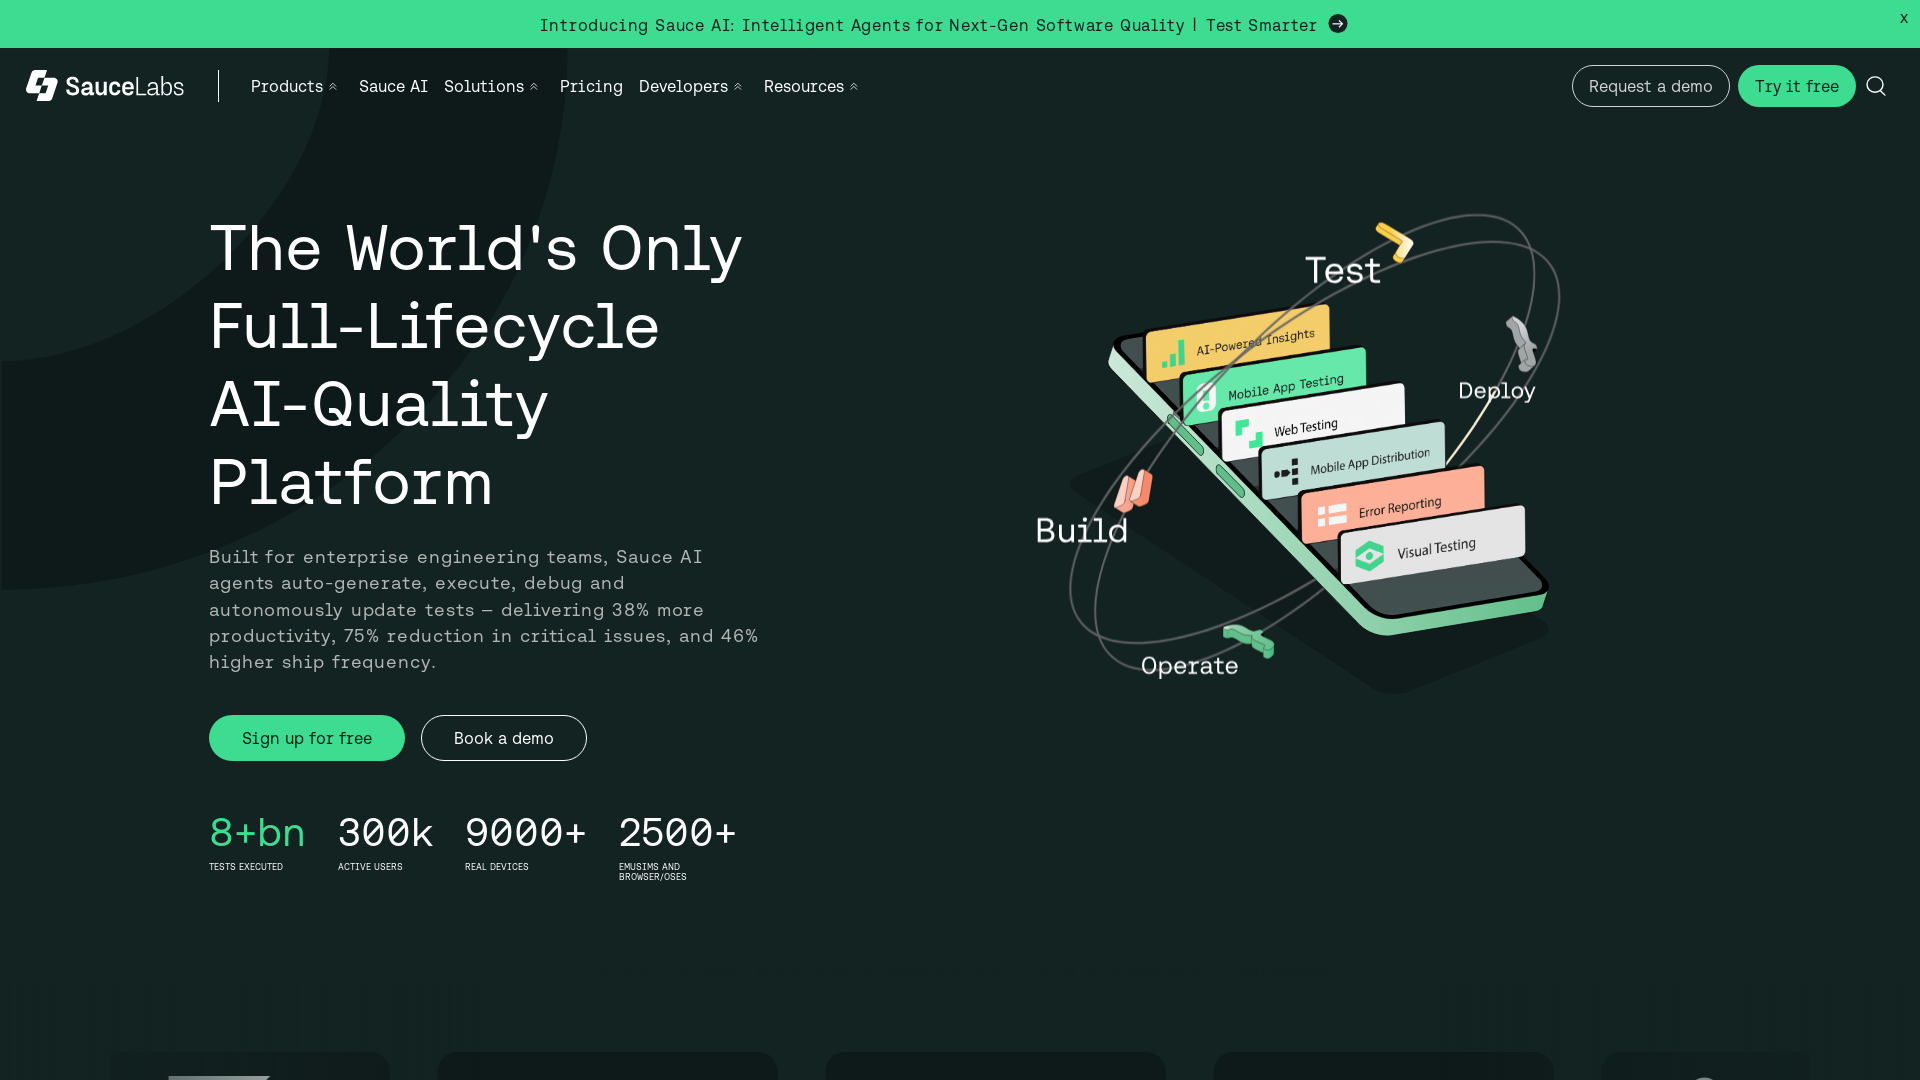